Tests autosuggestive dropdown functionality by typing a partial search term, waiting for suggestions to appear, and selecting a matching option from the dropdown list.

Starting URL: https://rahulshettyacademy.com/dropdownsPractise/

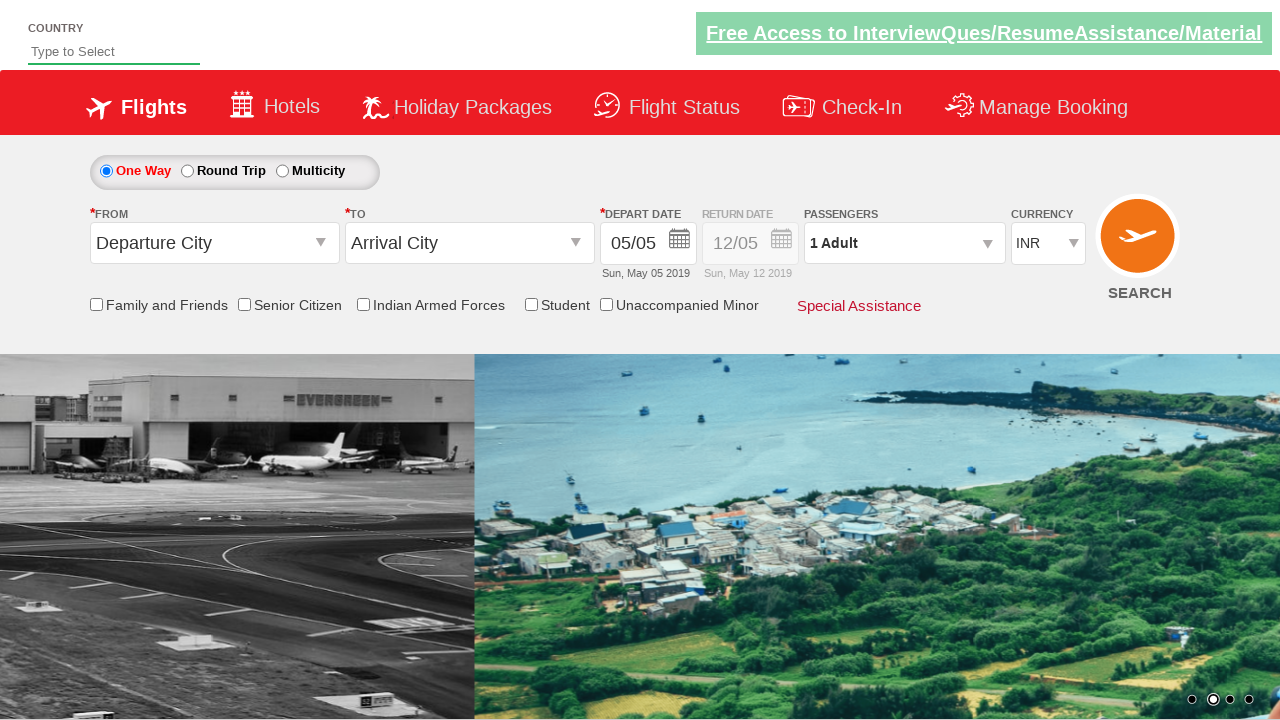

Typed 'ind' in autosuggest input field on #autosuggest
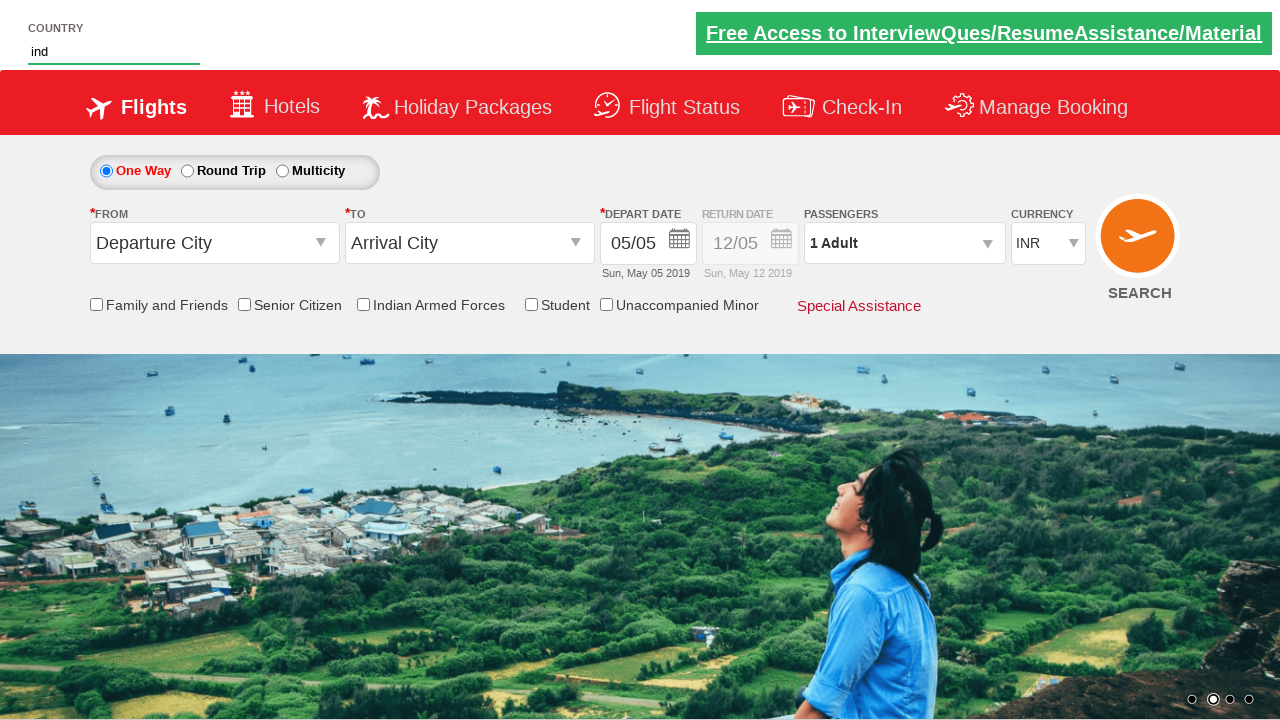

Autocomplete suggestions appeared
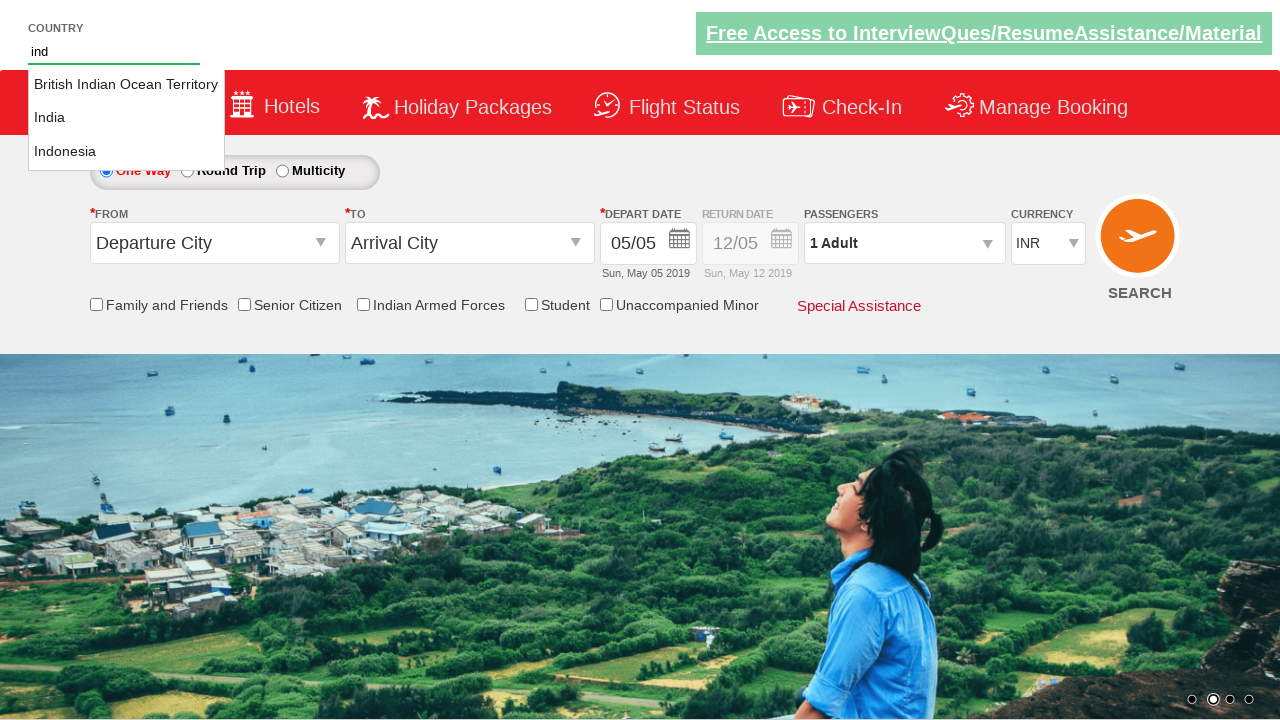

Selected 'India' from autosuggestive dropdown at (126, 118) on li.ui-menu-item a >> nth=1
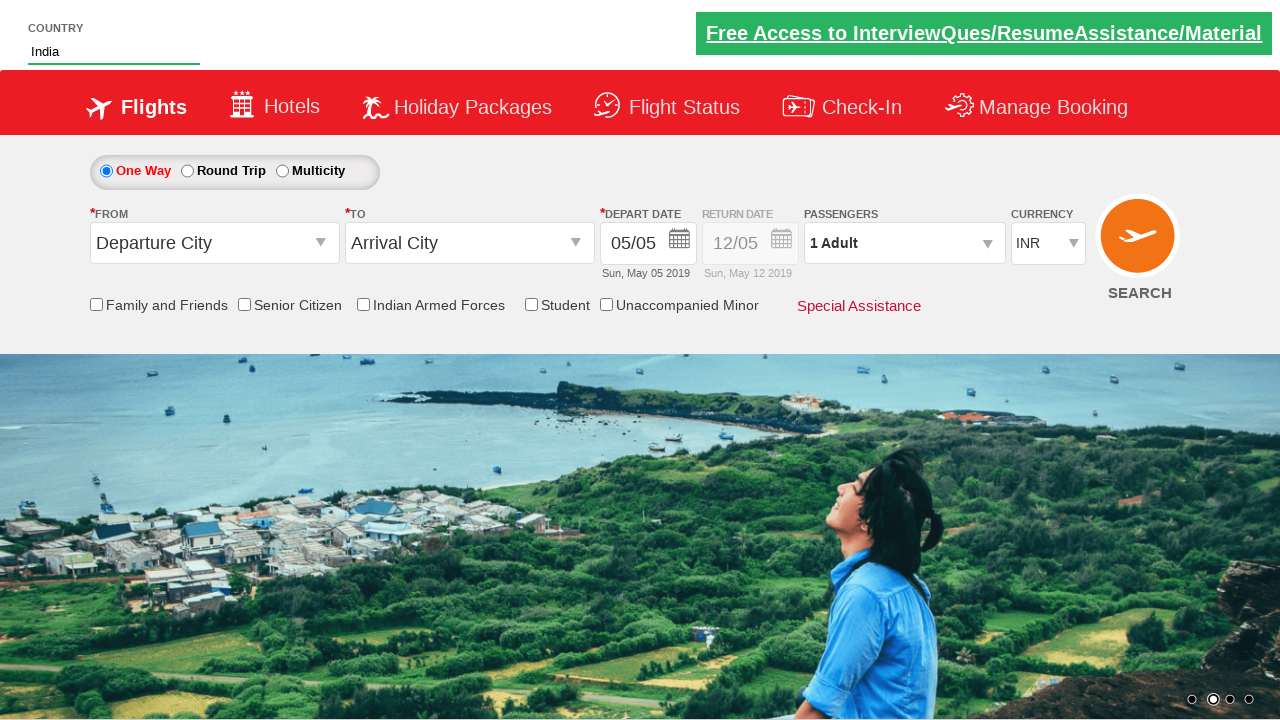

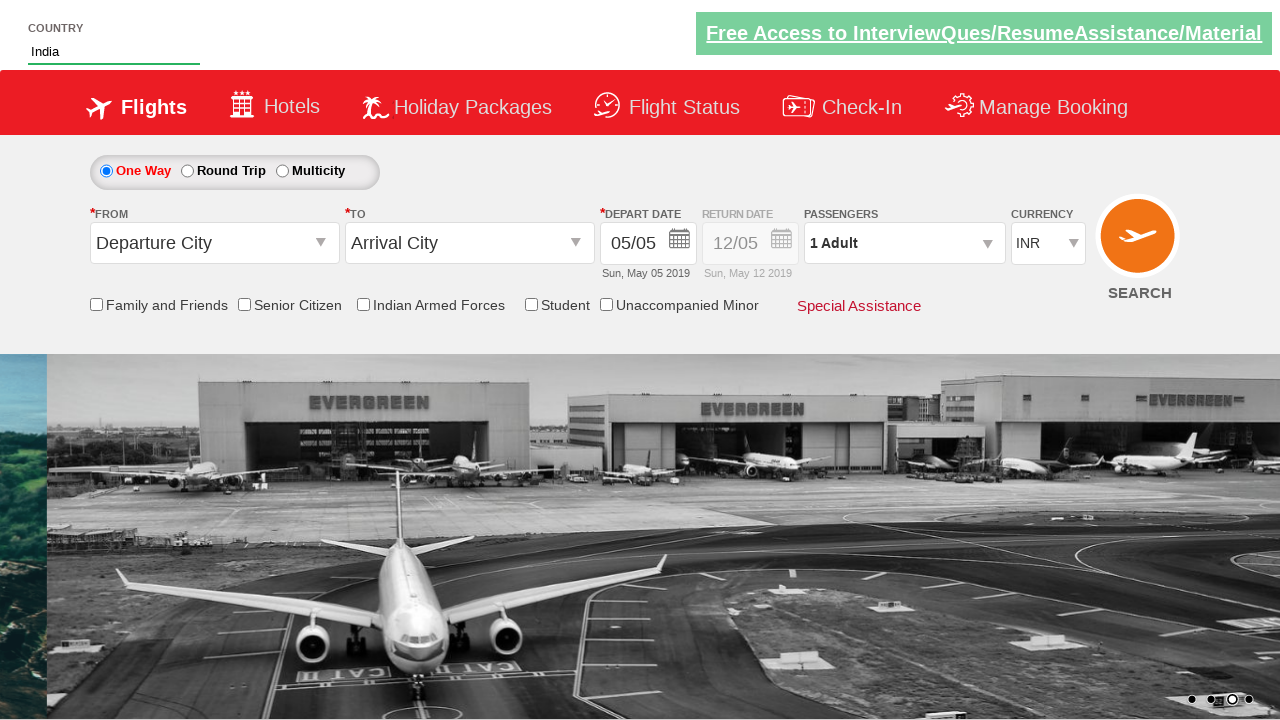